Navigates to the Elverys.ie homepage and verifies the page loads successfully

Starting URL: https://www.elverys.ie/

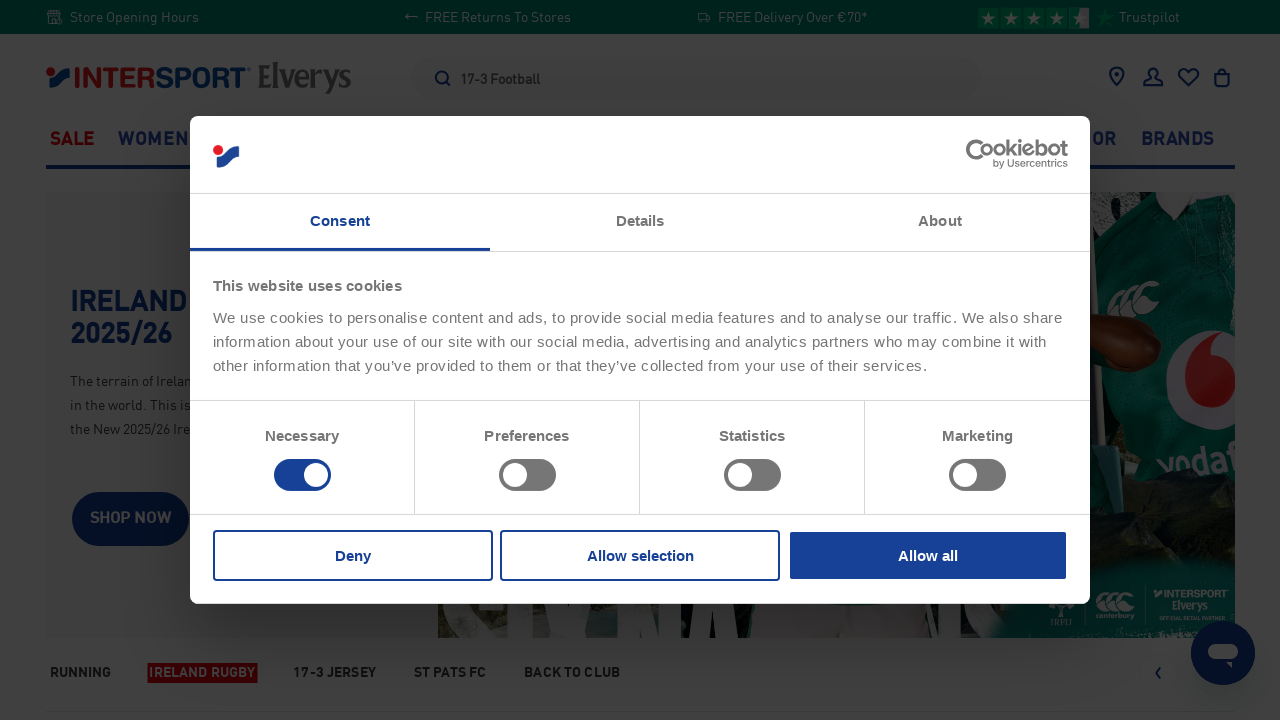

Waited for page DOM to be fully loaded
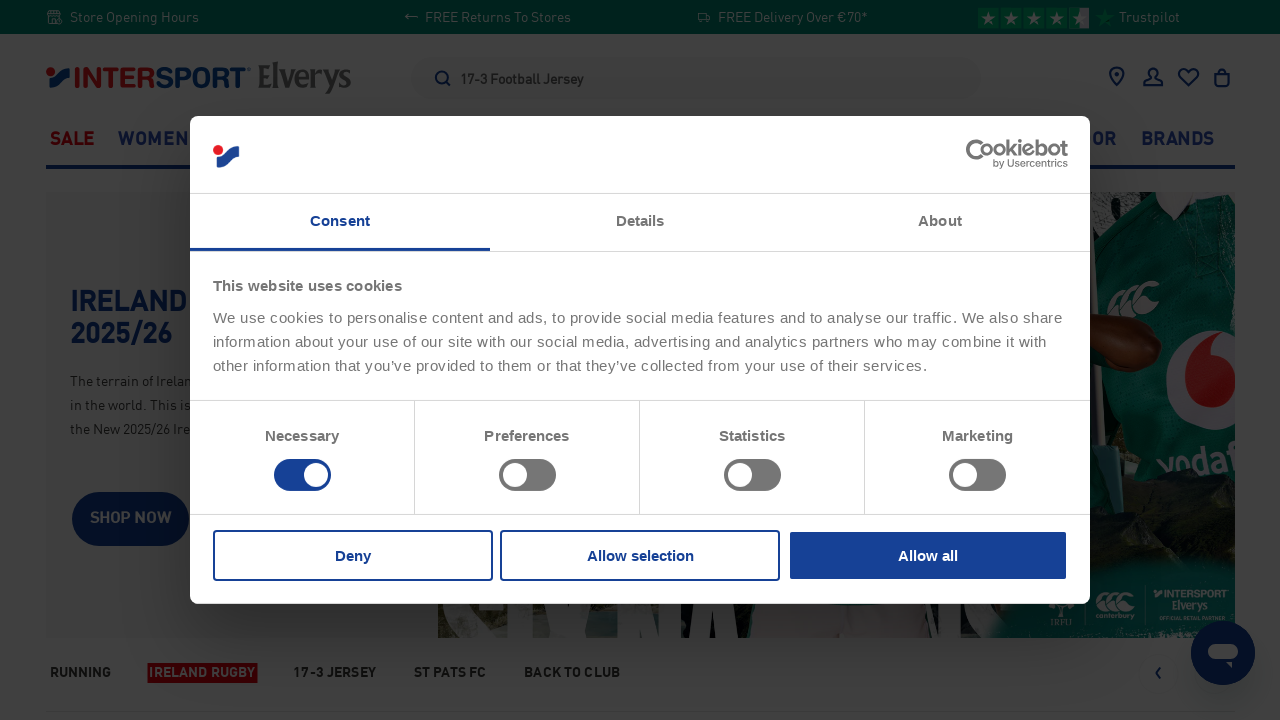

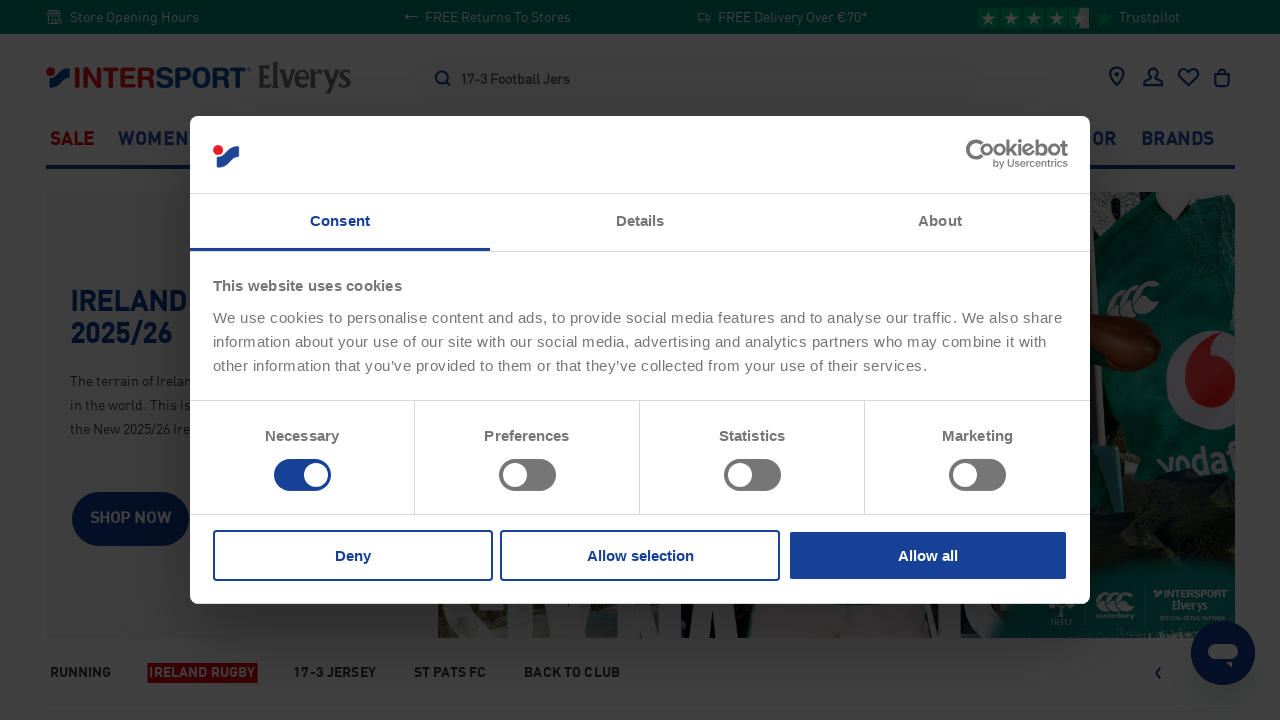